Tests drag and drop functionality by dragging an element into a target container

Starting URL: https://dgotlieb.github.io/Actions

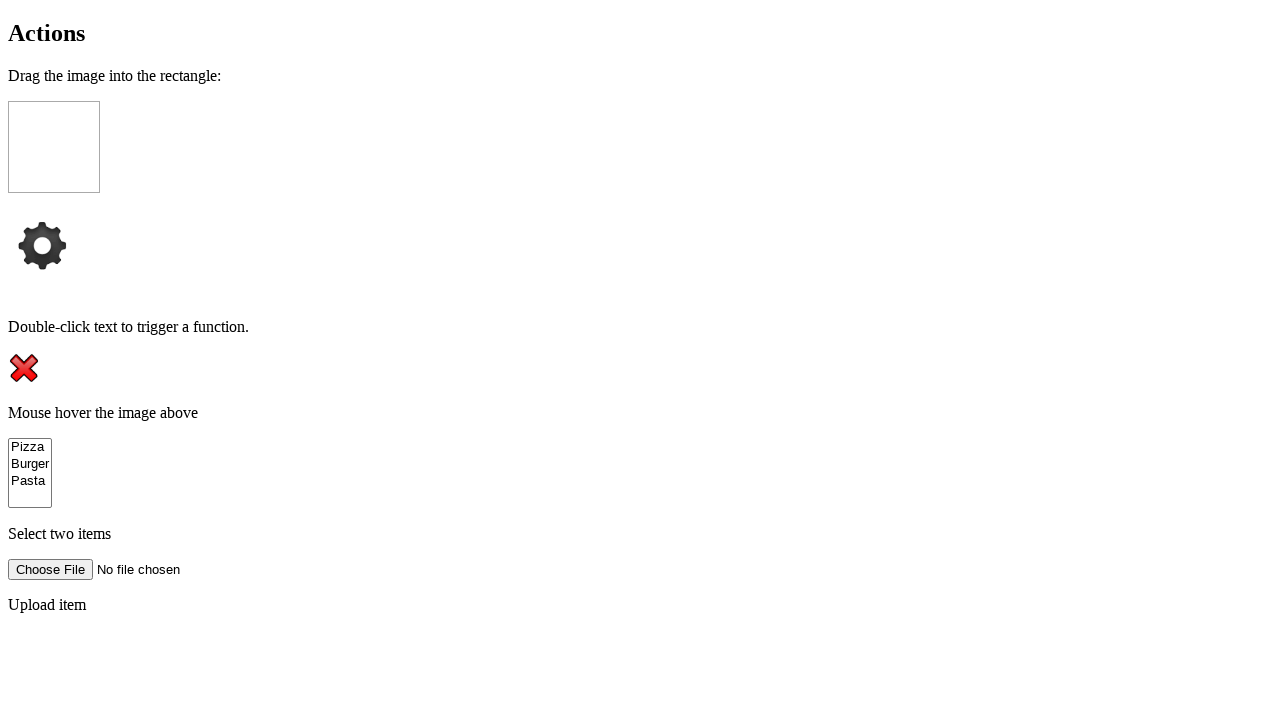

Located draggable element with id 'drag1'
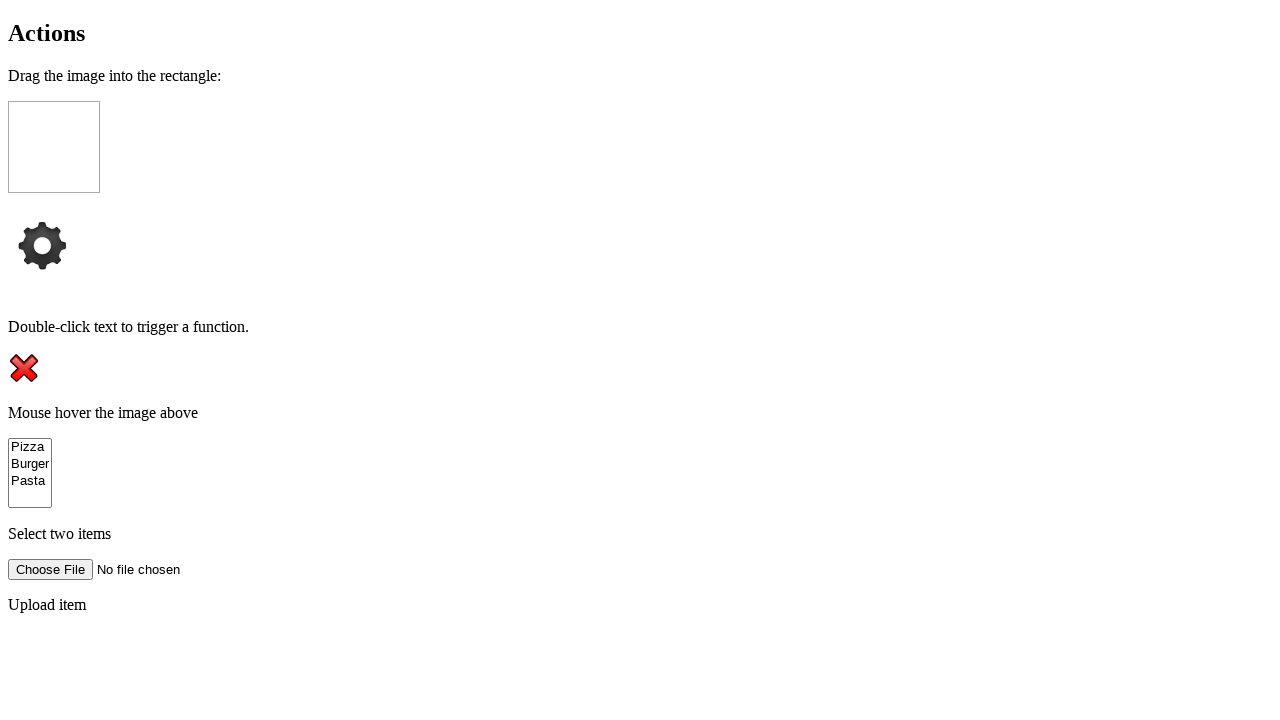

Located target container with id 'div1'
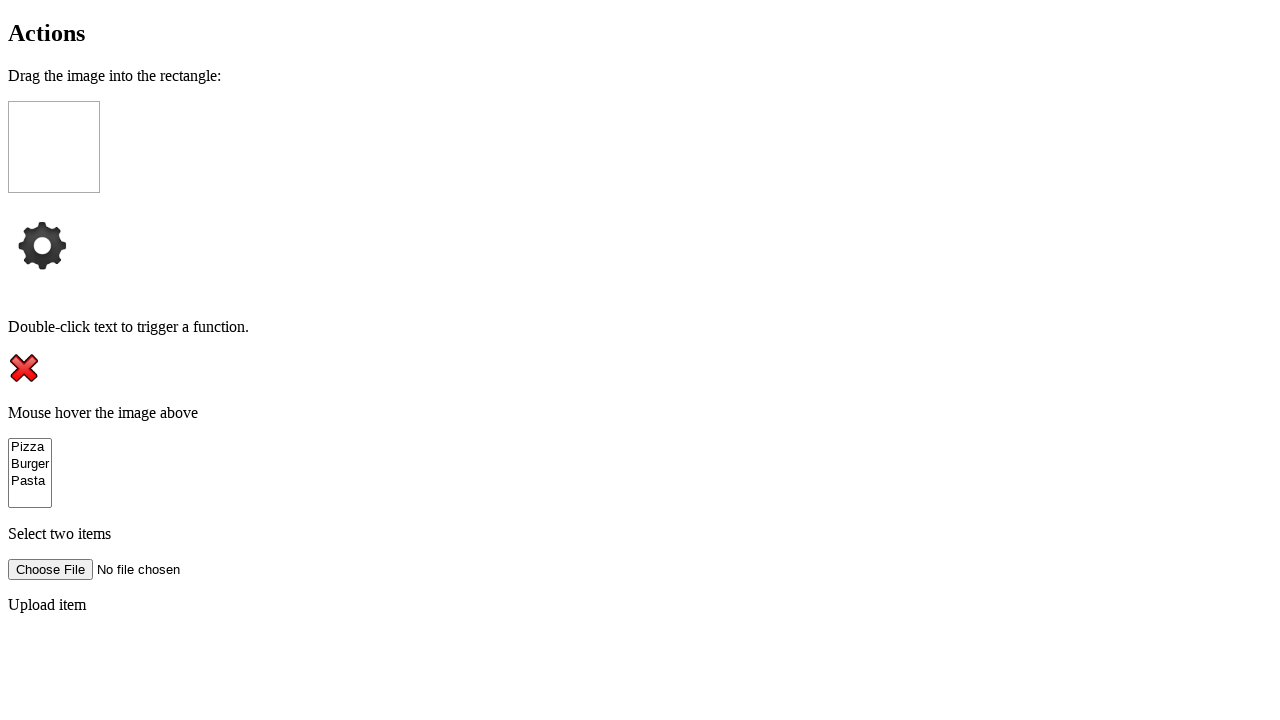

Dragged element into target container at (54, 147)
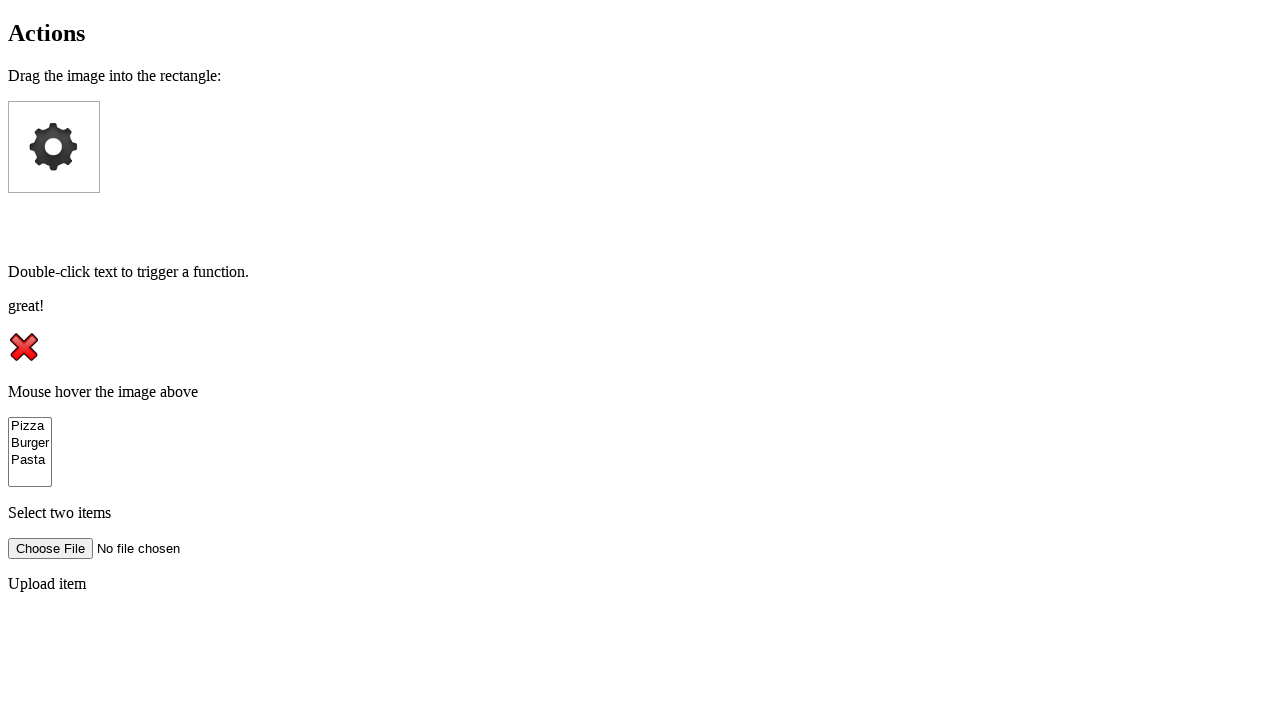

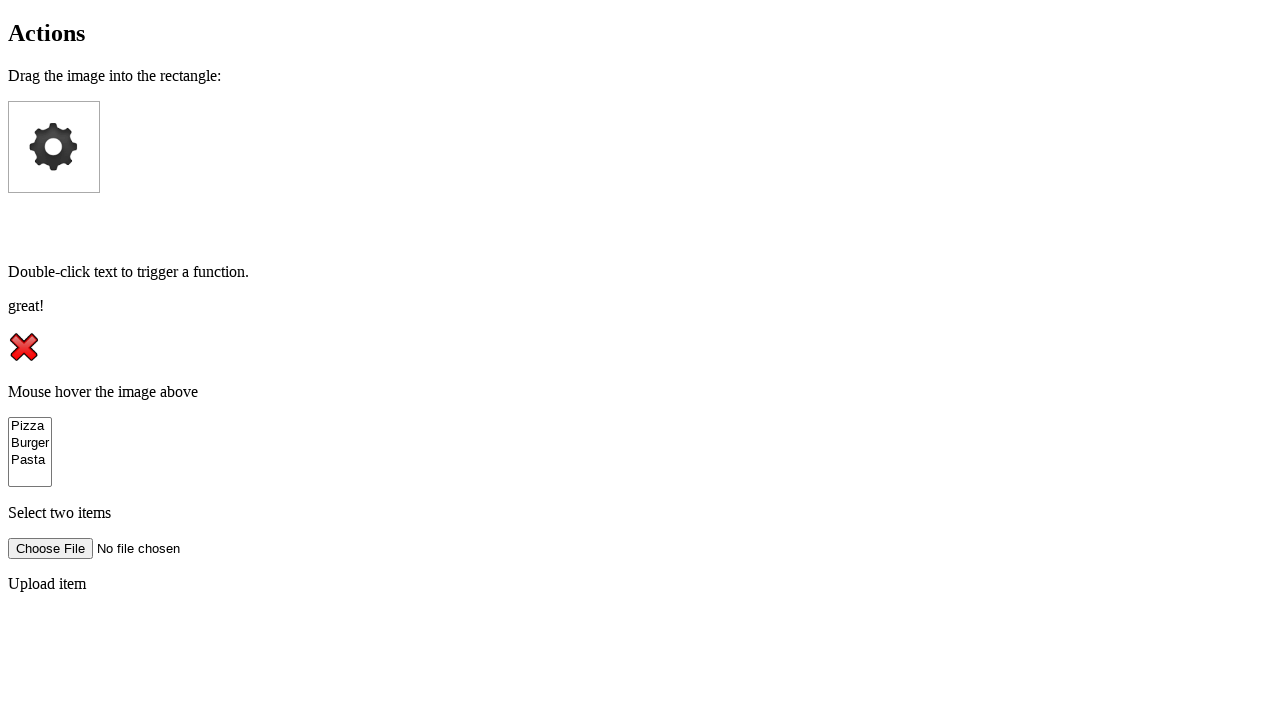